Navigates through Douban's Top 250 movies list, opens individual movie detail pages in new tabs, interacts with the "more actors" button if present, then closes the tab and returns to the main list, and navigates to the next page of results.

Starting URL: https://movie.douban.com/top250?start=0

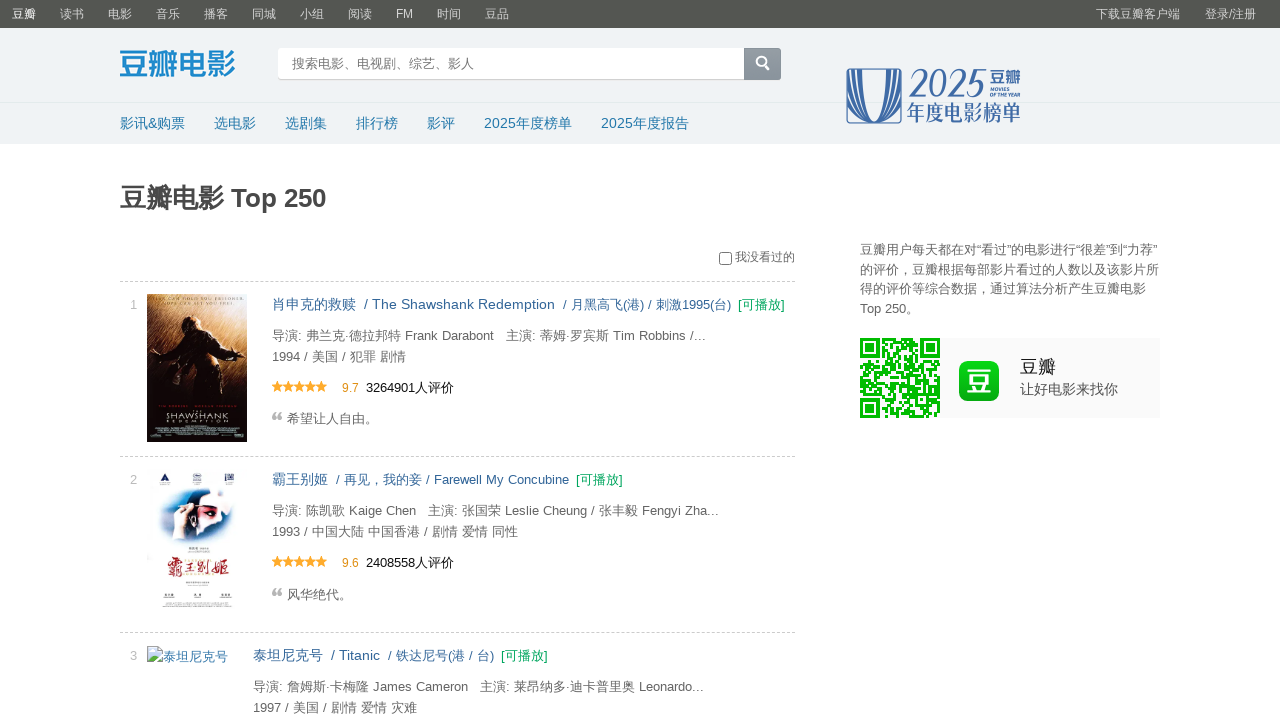

Movie list items loaded on Douban Top 250 page
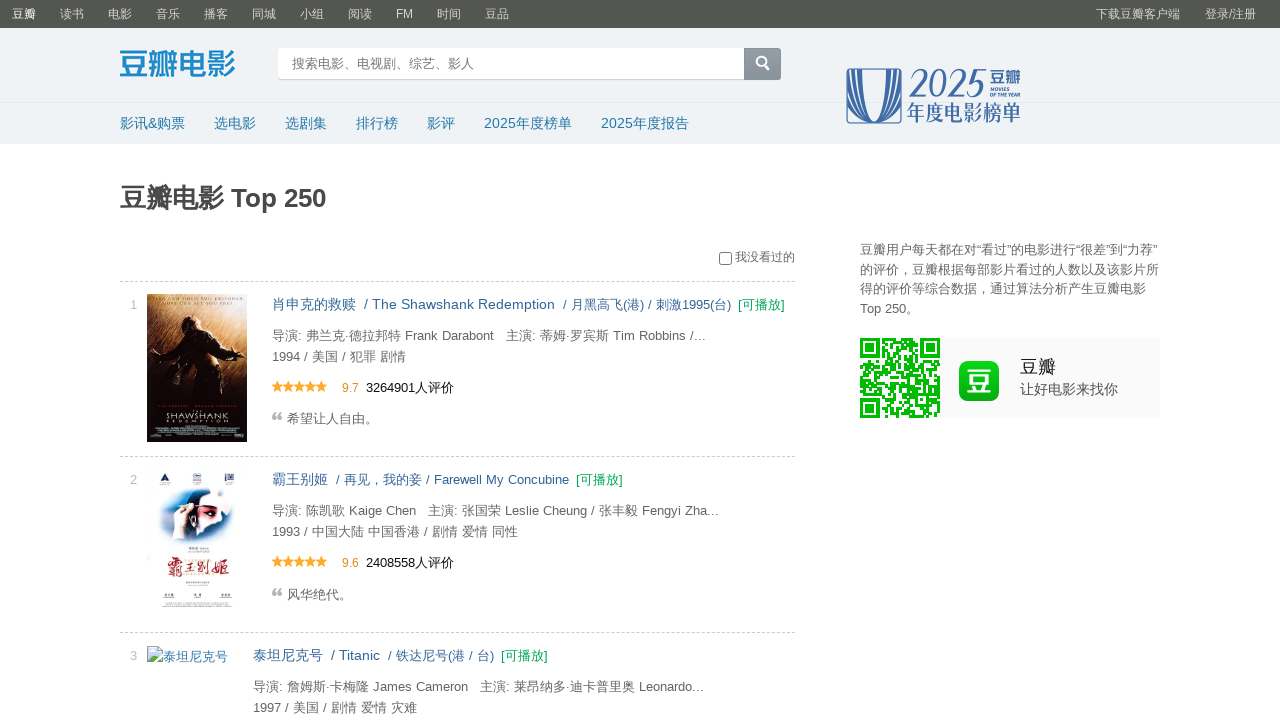

Located all movie link elements on the list
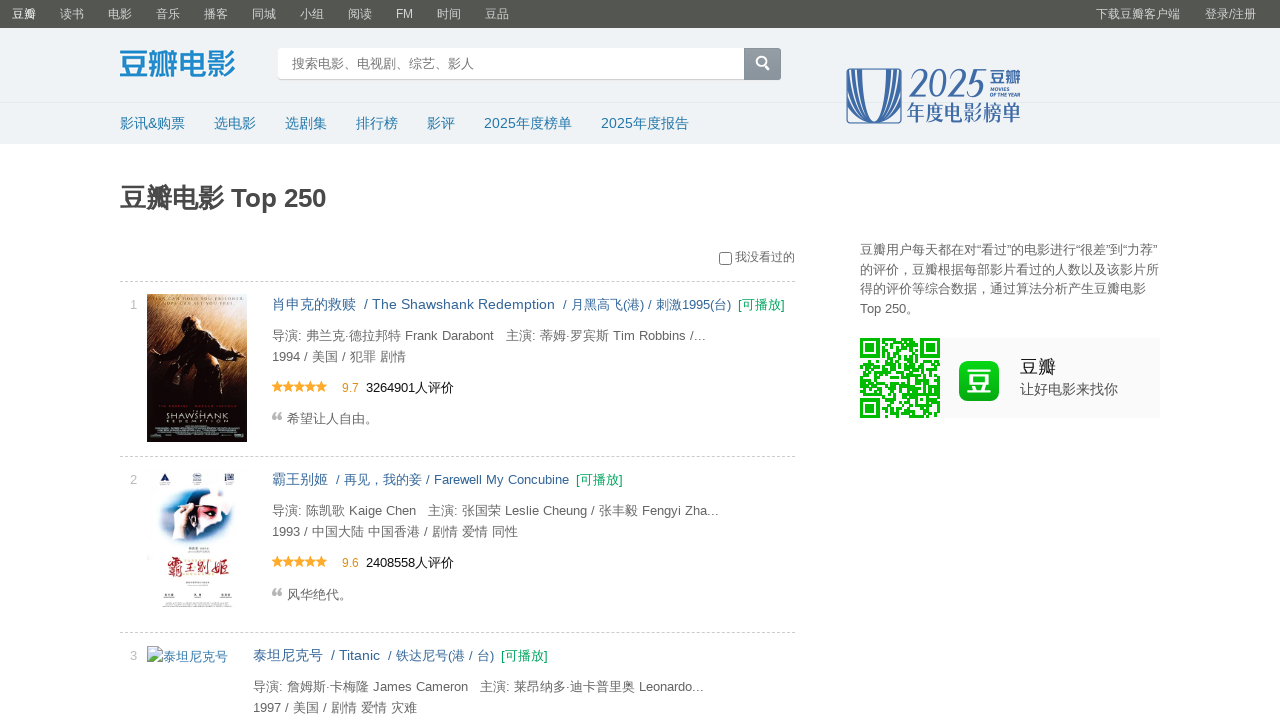

Retrieved href attribute from first movie link
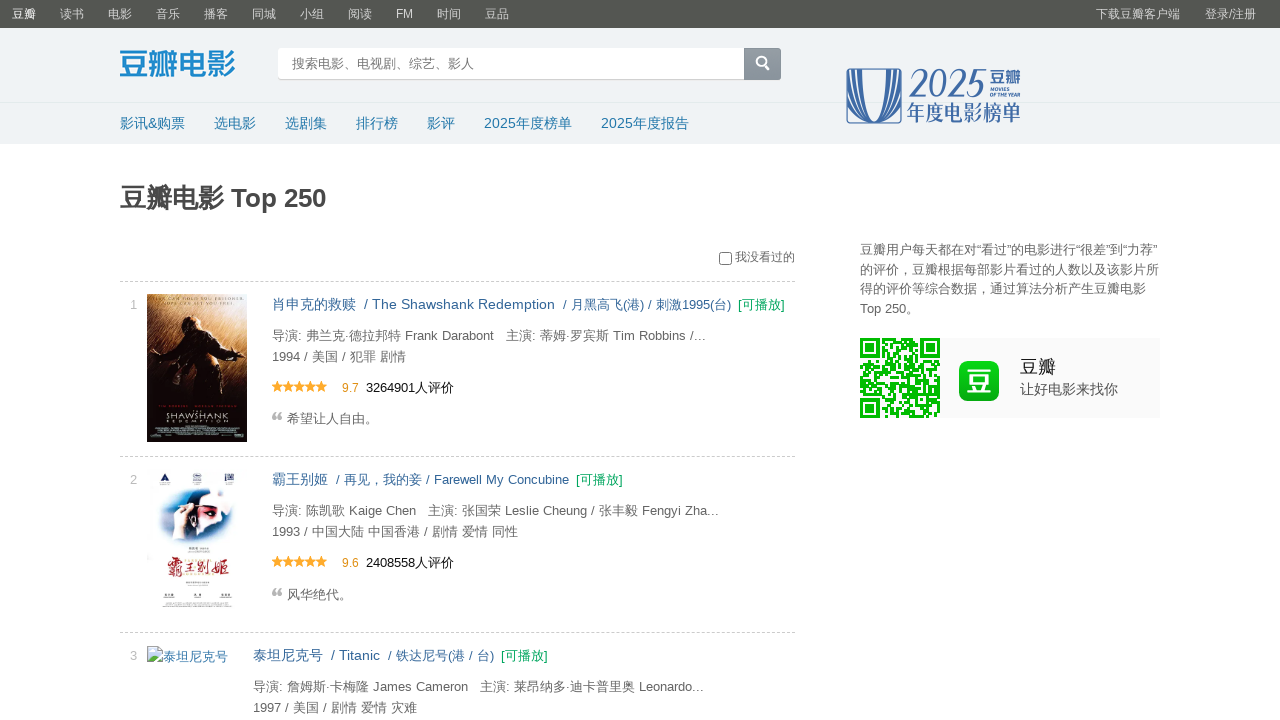

Created new browser tab for movie detail page
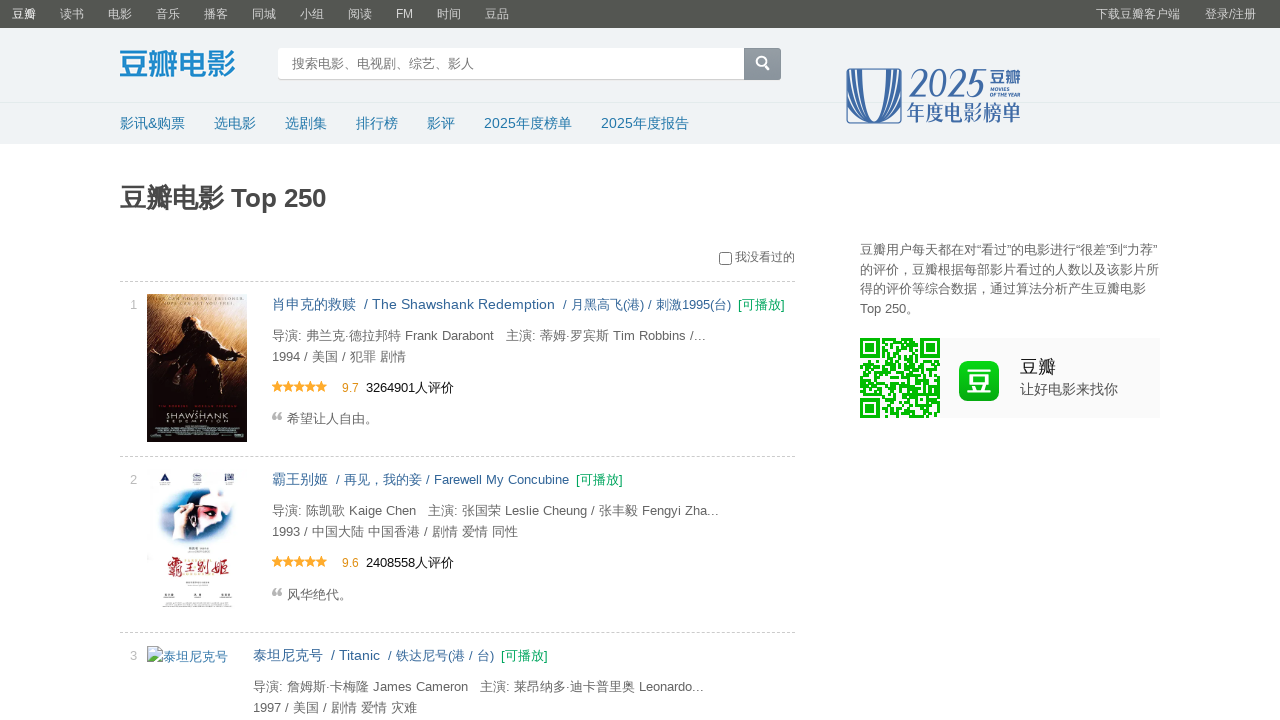

Navigated to first movie detail page
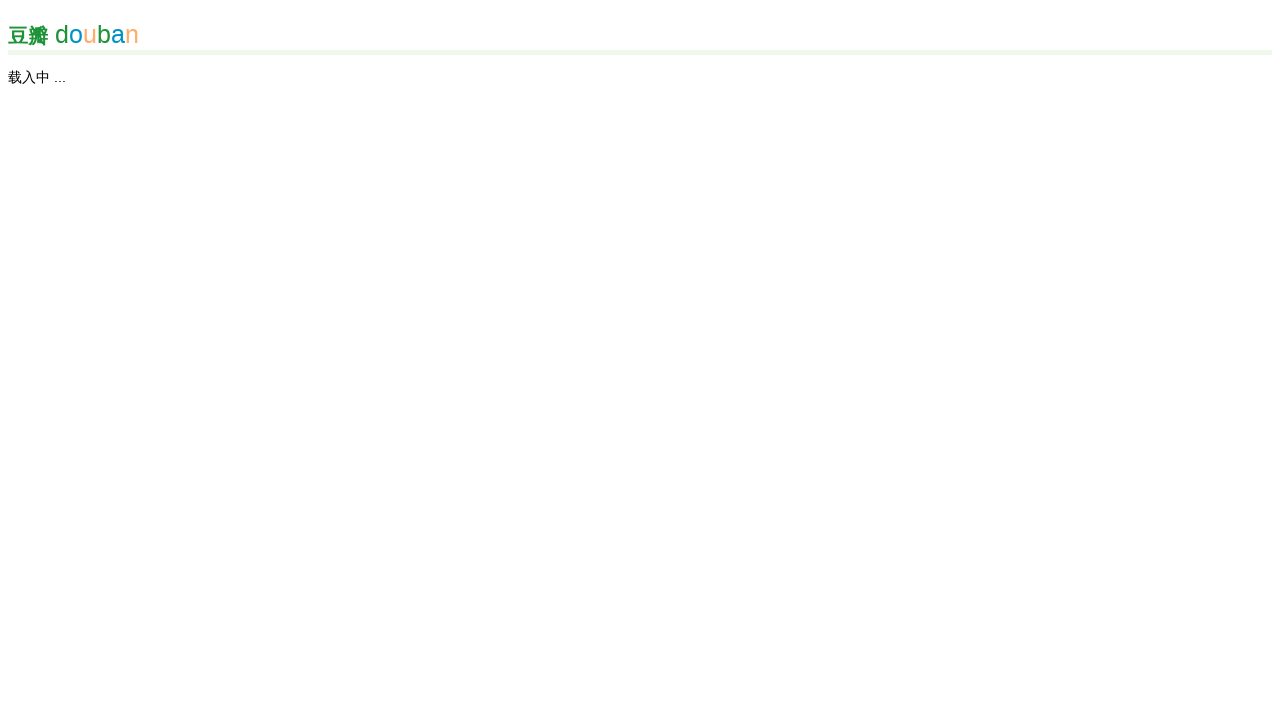

Movie detail page loaded successfully
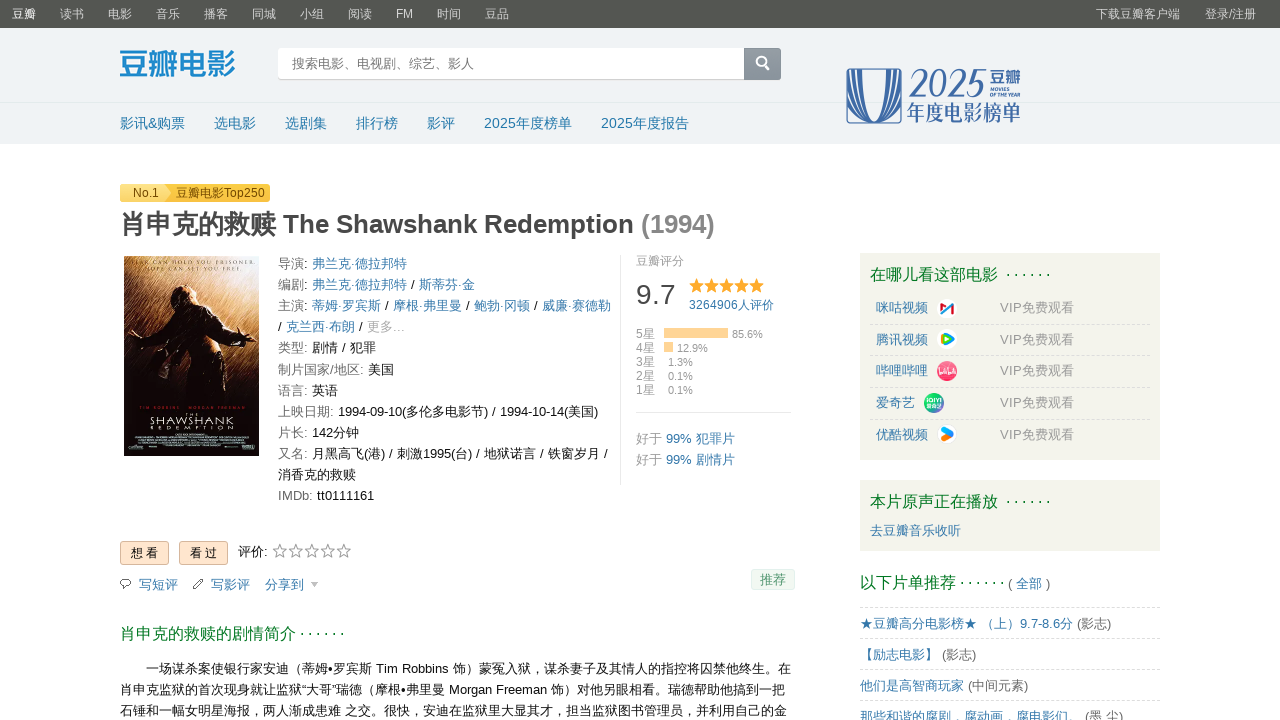

Located 'more actors' button element
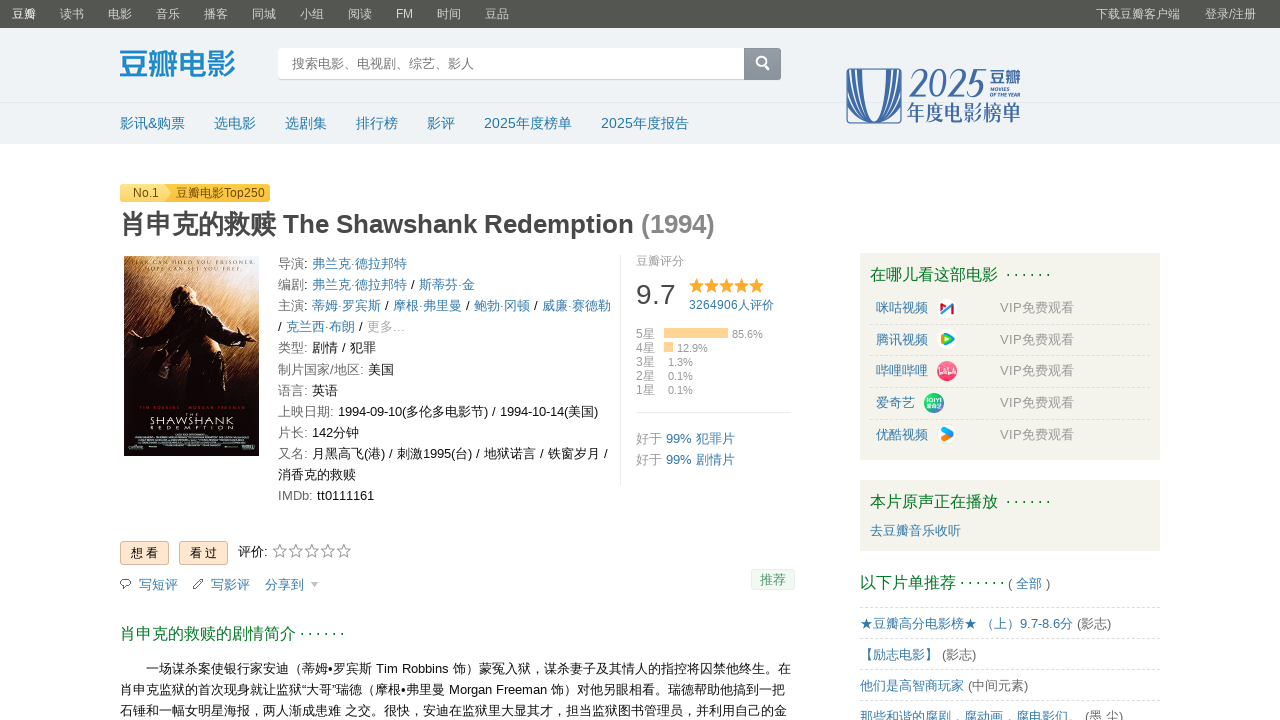

Movie info section is visible on detail page
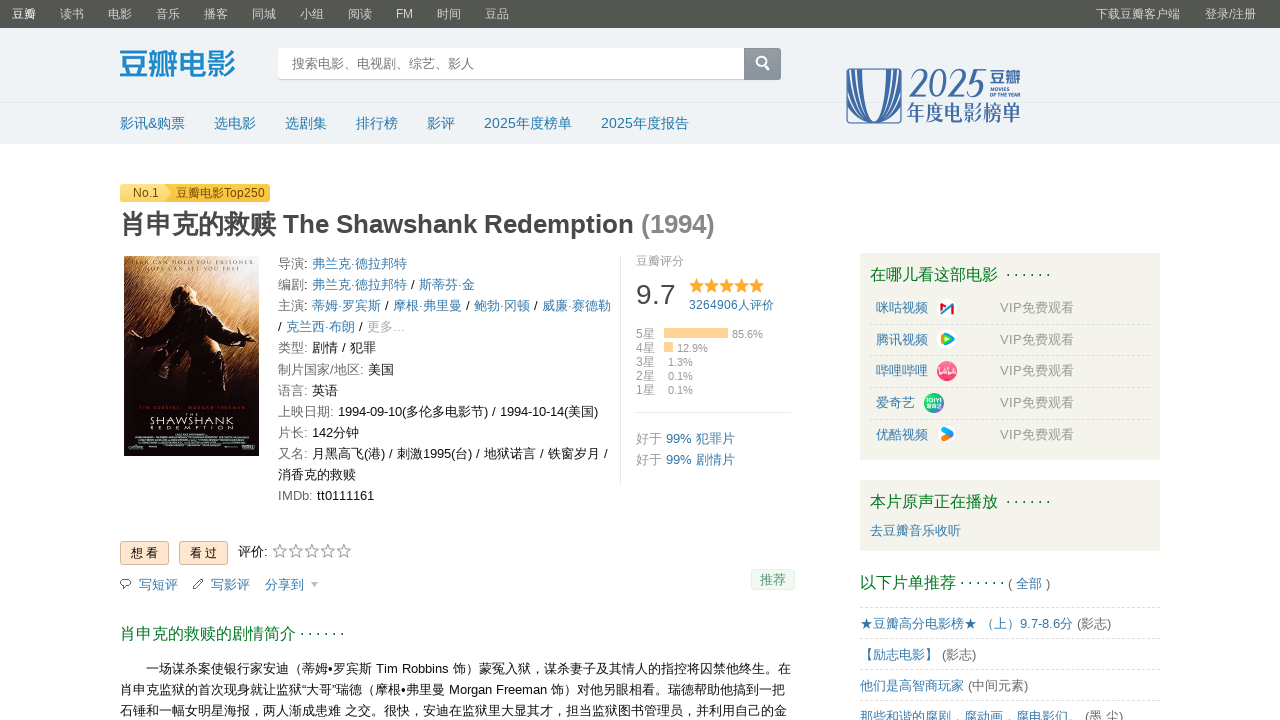

Movie review section is visible on detail page
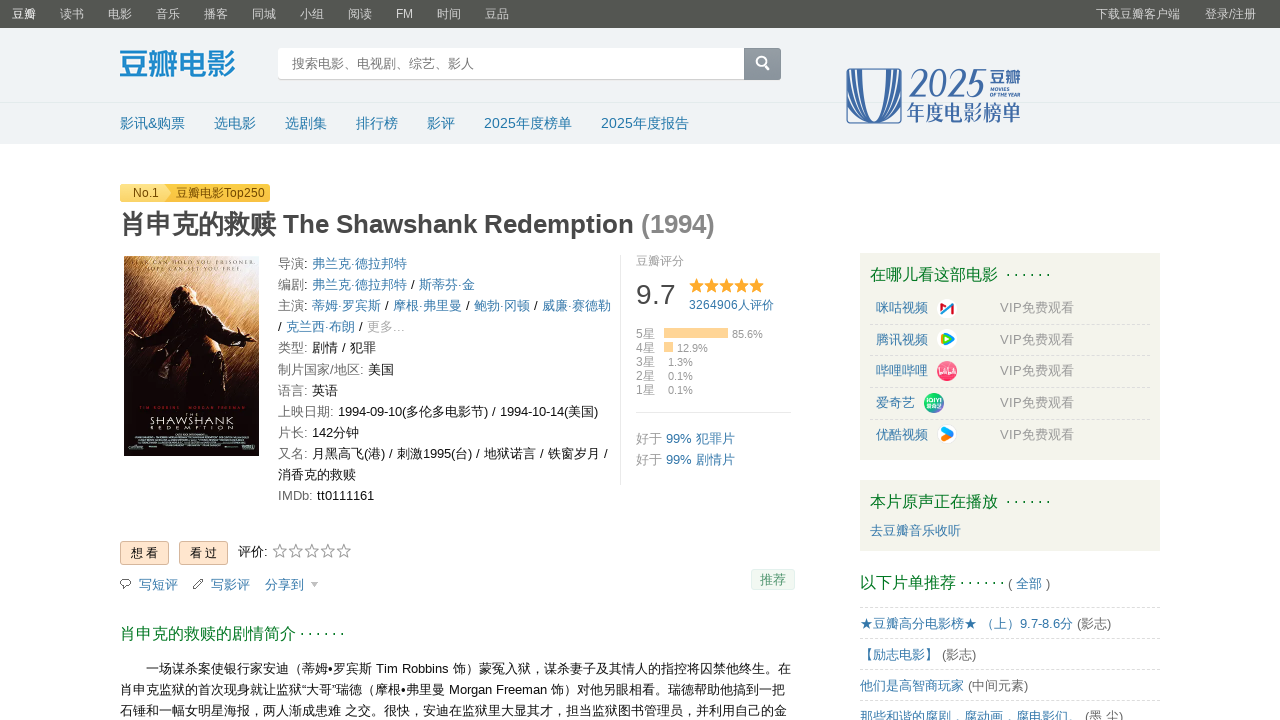

Closed movie detail tab, returned to main list
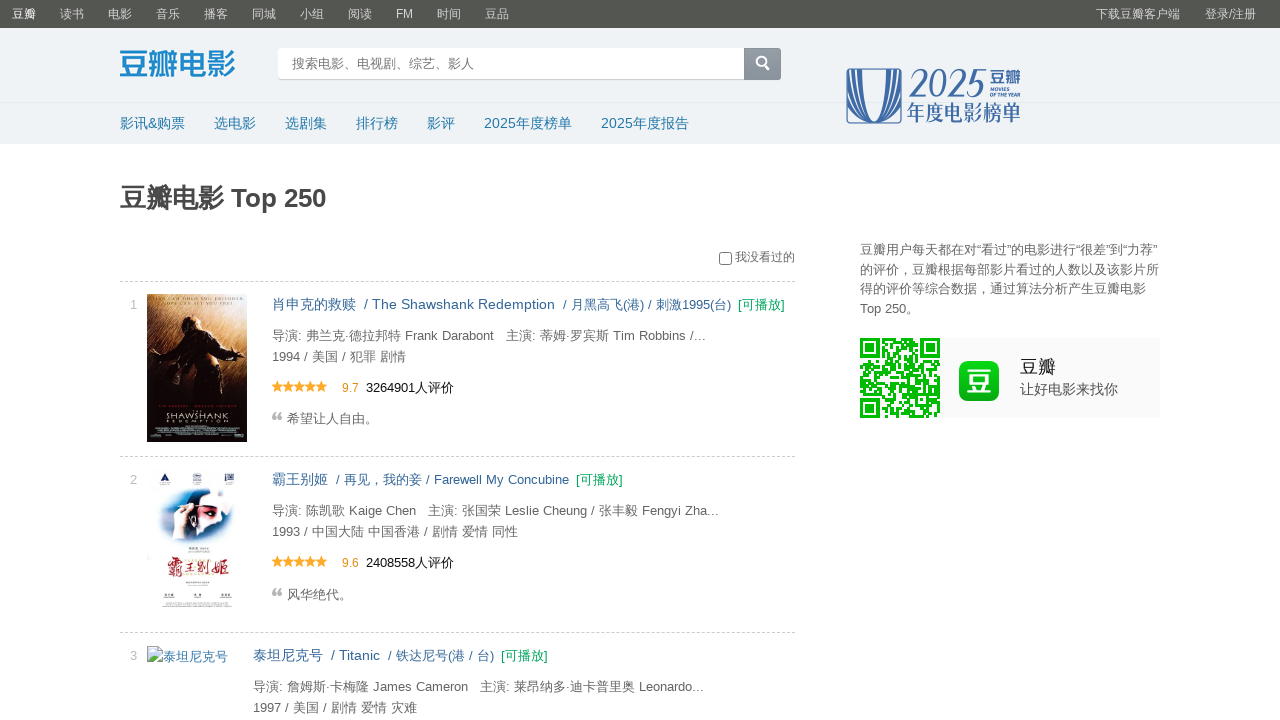

Clicked next page button on Douban Top 250 list at (578, 615) on .next
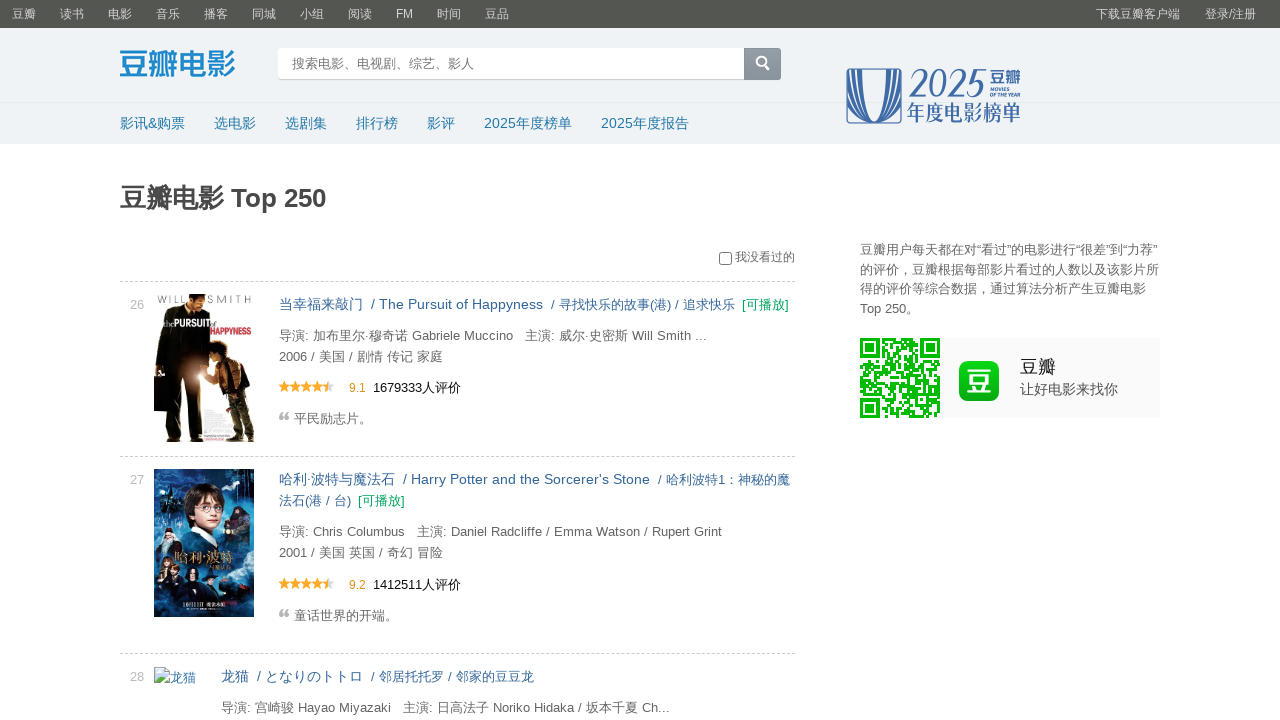

Next page of movies loaded successfully
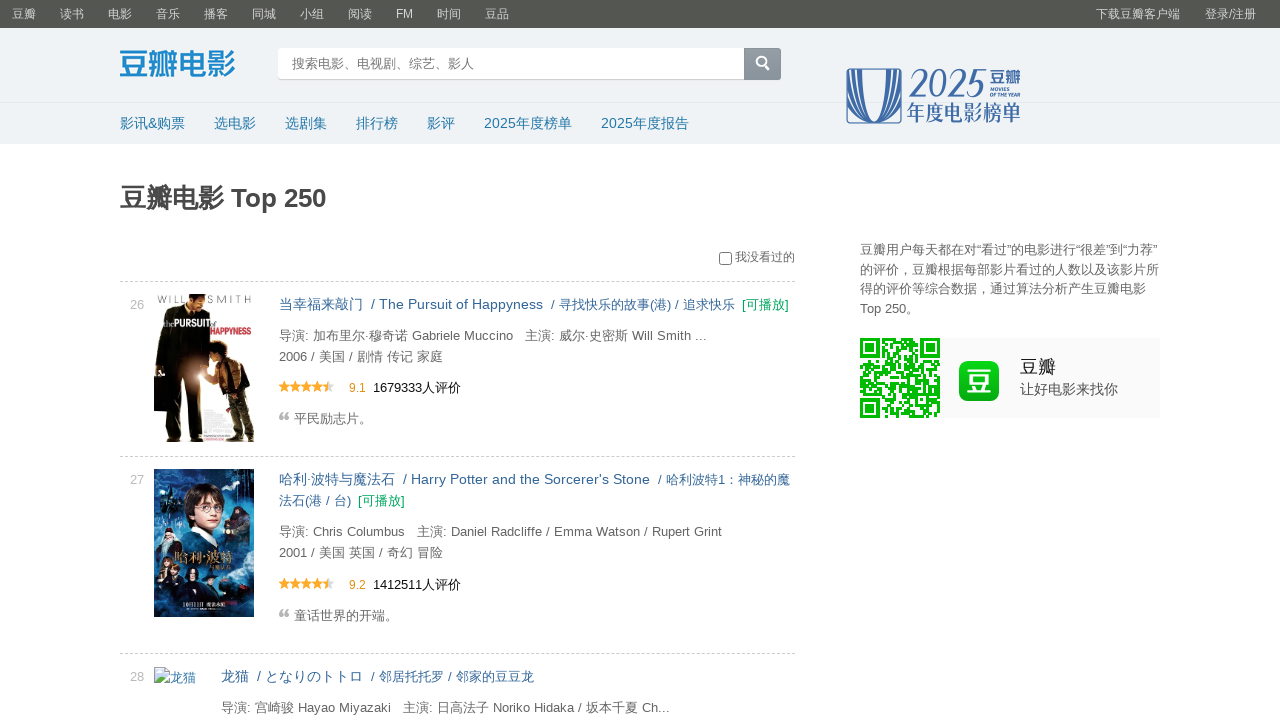

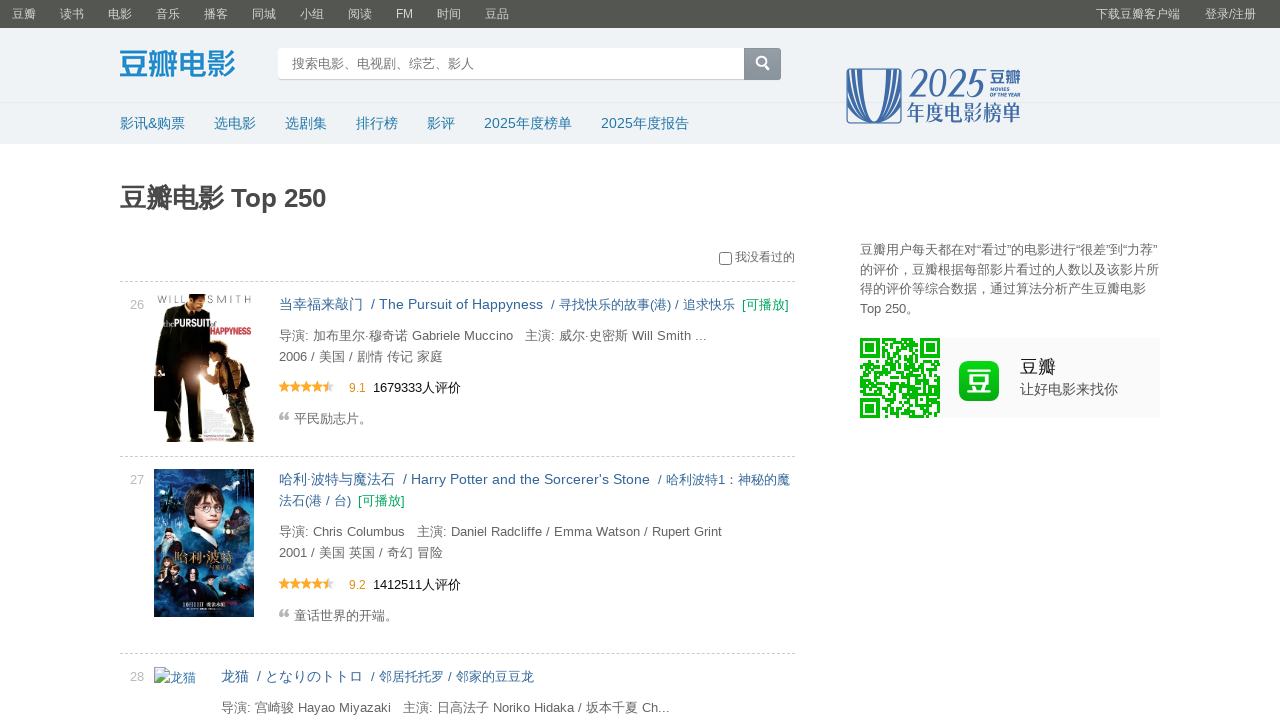